Tests hover functionality by moving the mouse over three figure elements in sequence to trigger hover states

Starting URL: http://the-internet.herokuapp.com/hovers

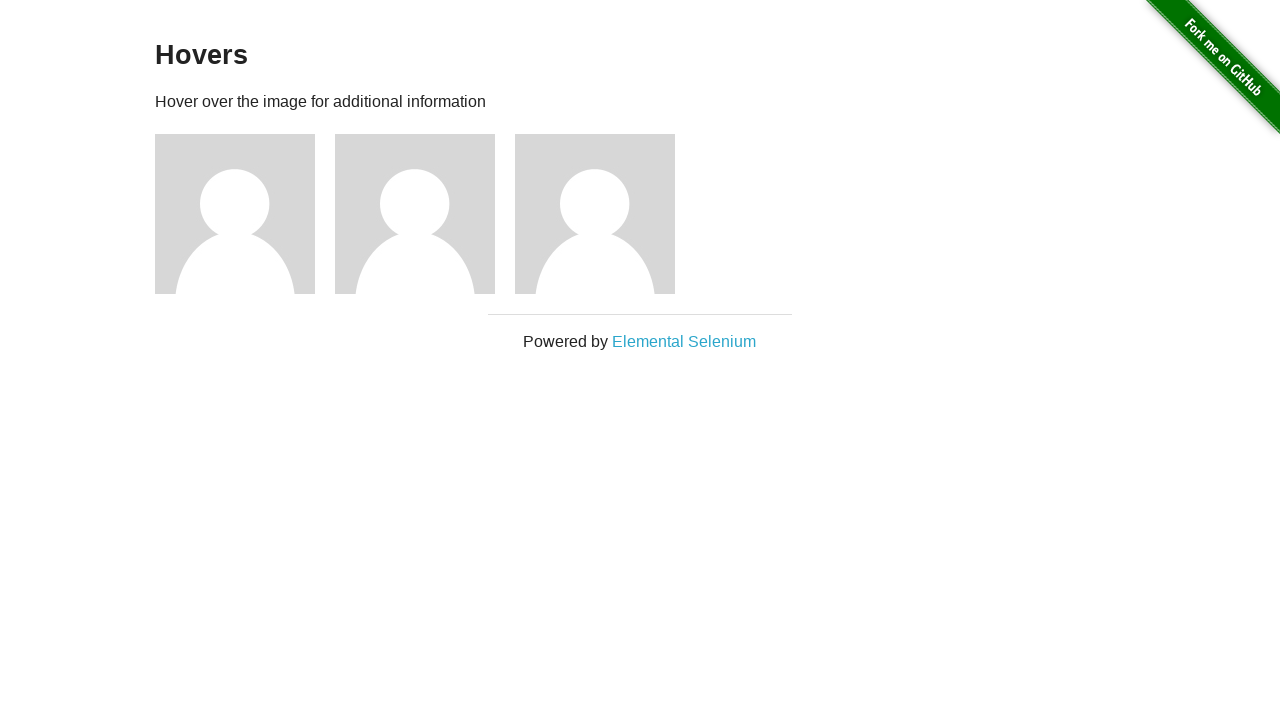

Waited for figure elements to be visible
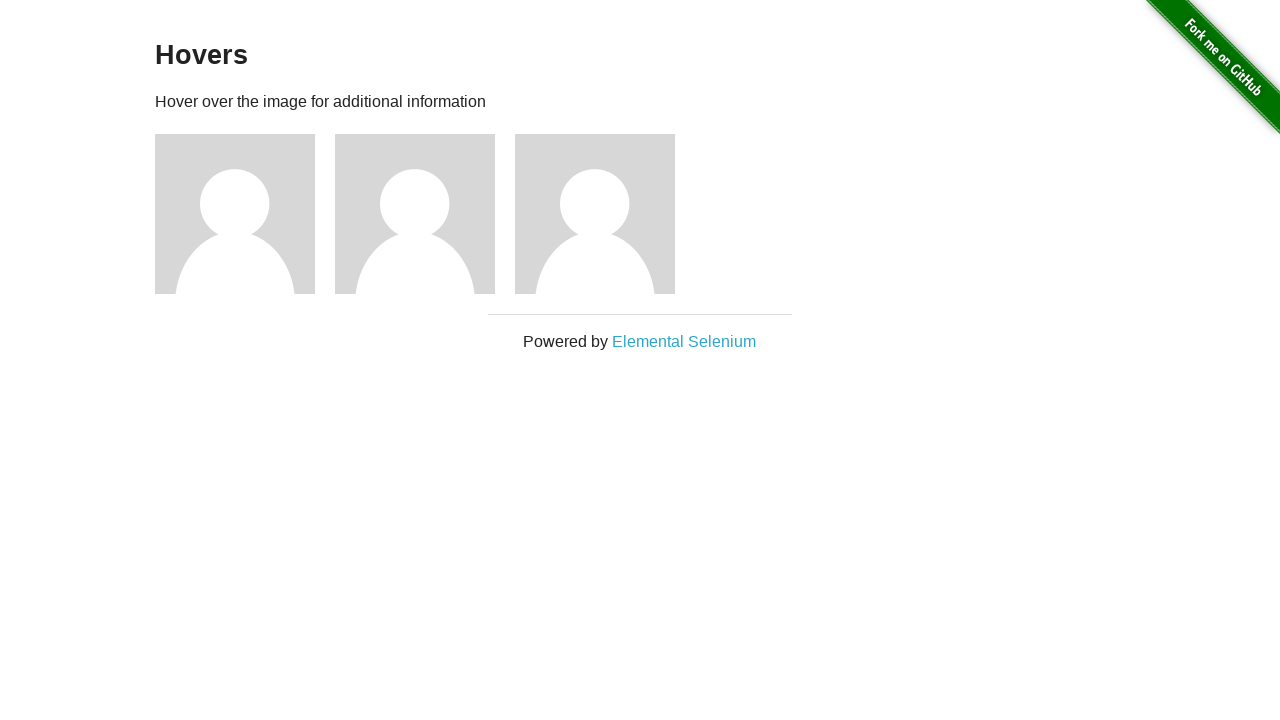

Retrieved all figure elements
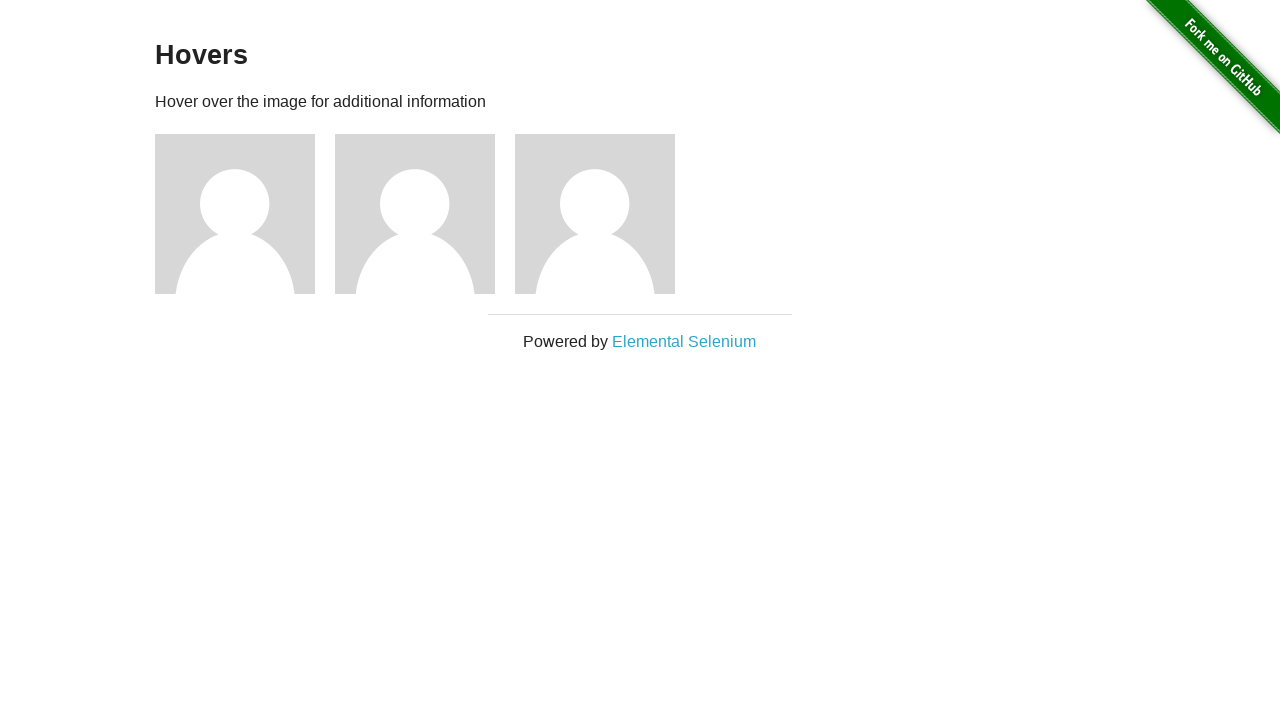

Hovered over first figure element at (245, 214) on .figure >> nth=0
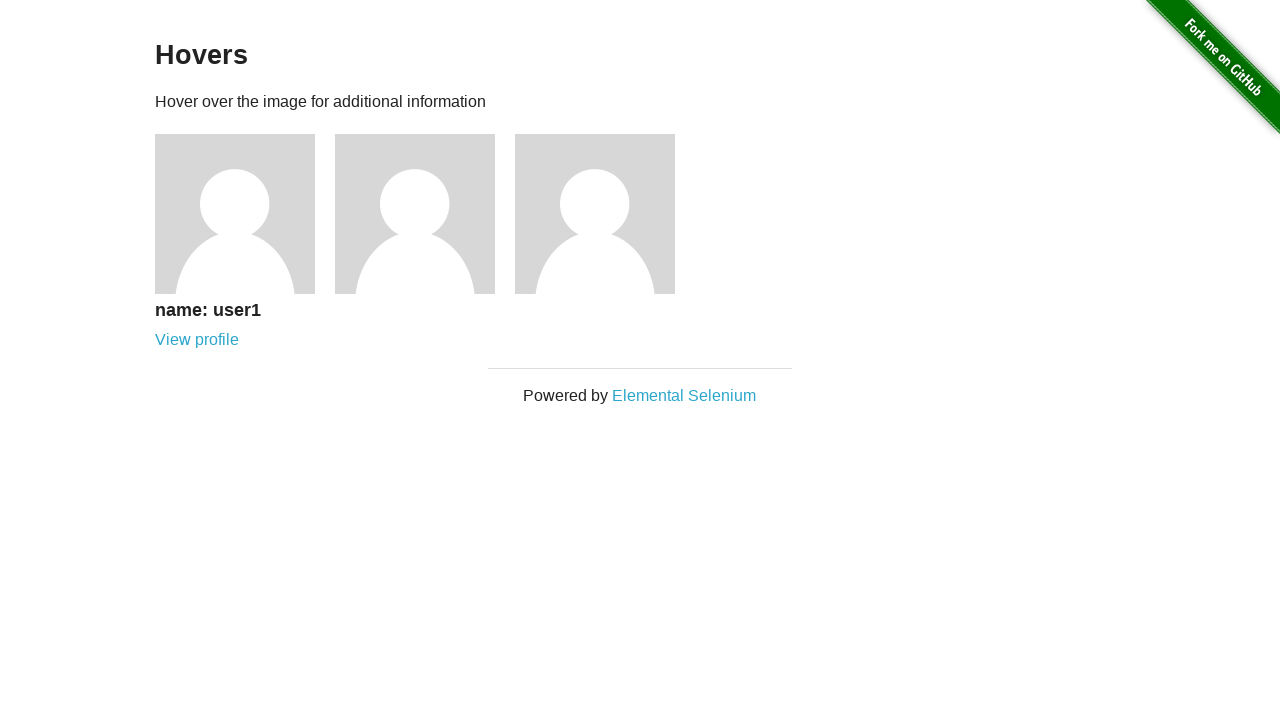

Waited 2000ms for first hover state to stabilize
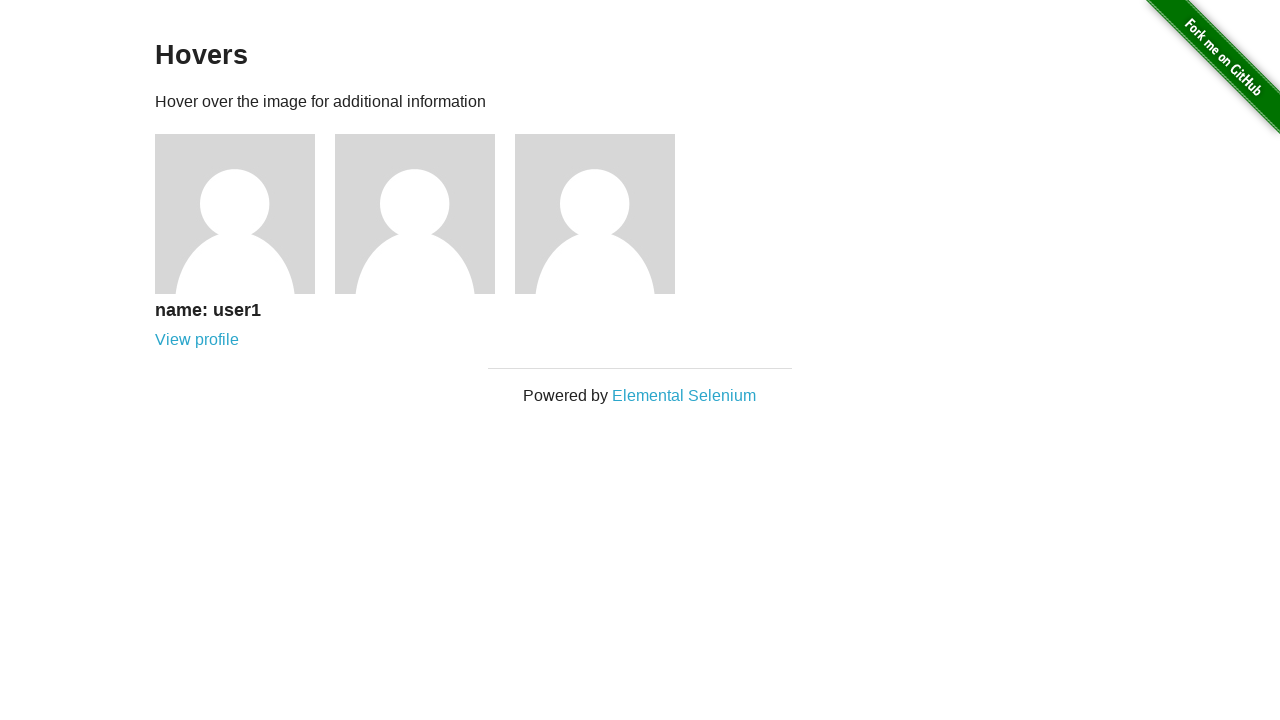

Hovered over second figure element at (425, 214) on .figure >> nth=1
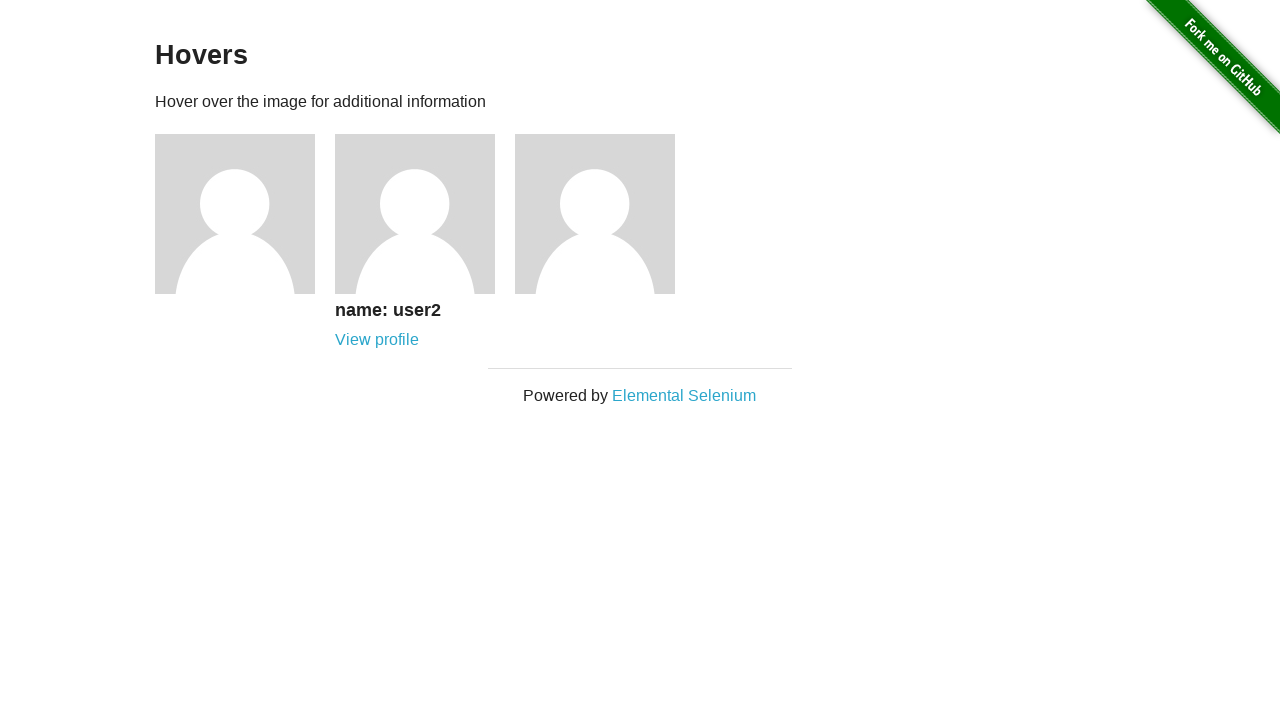

Waited 2000ms for second hover state to stabilize
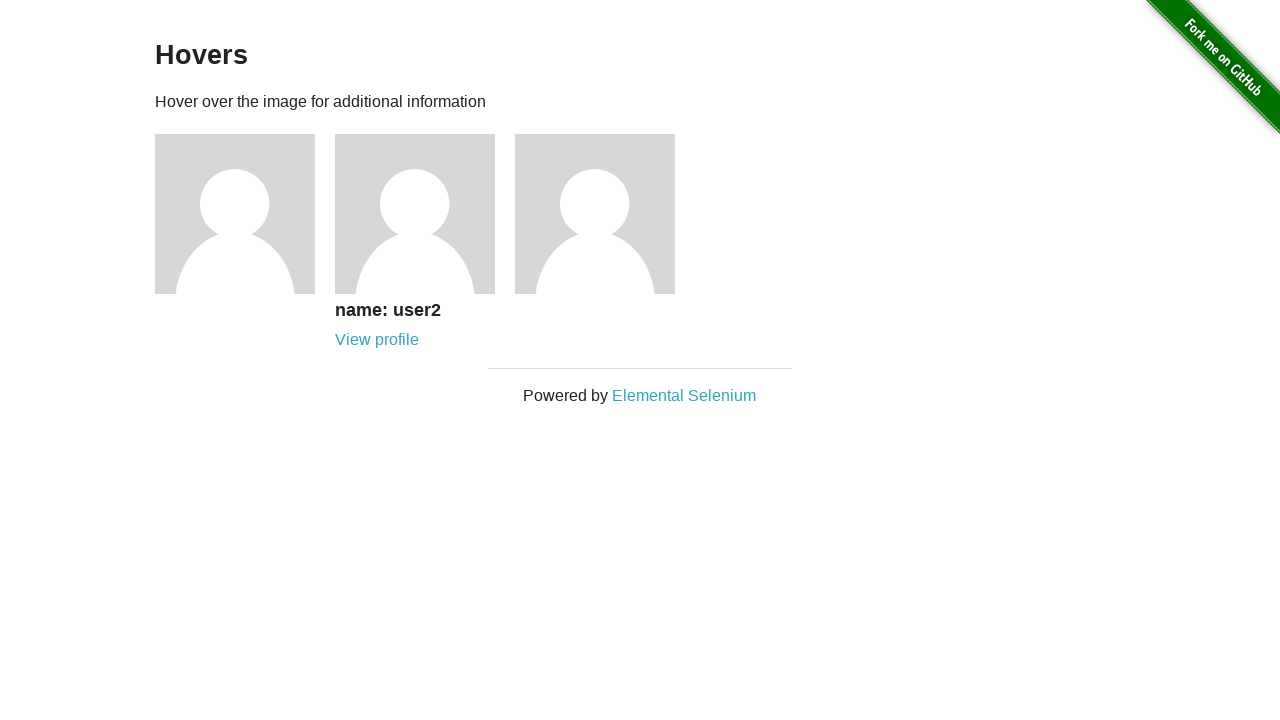

Hovered over third figure element at (605, 214) on .figure >> nth=2
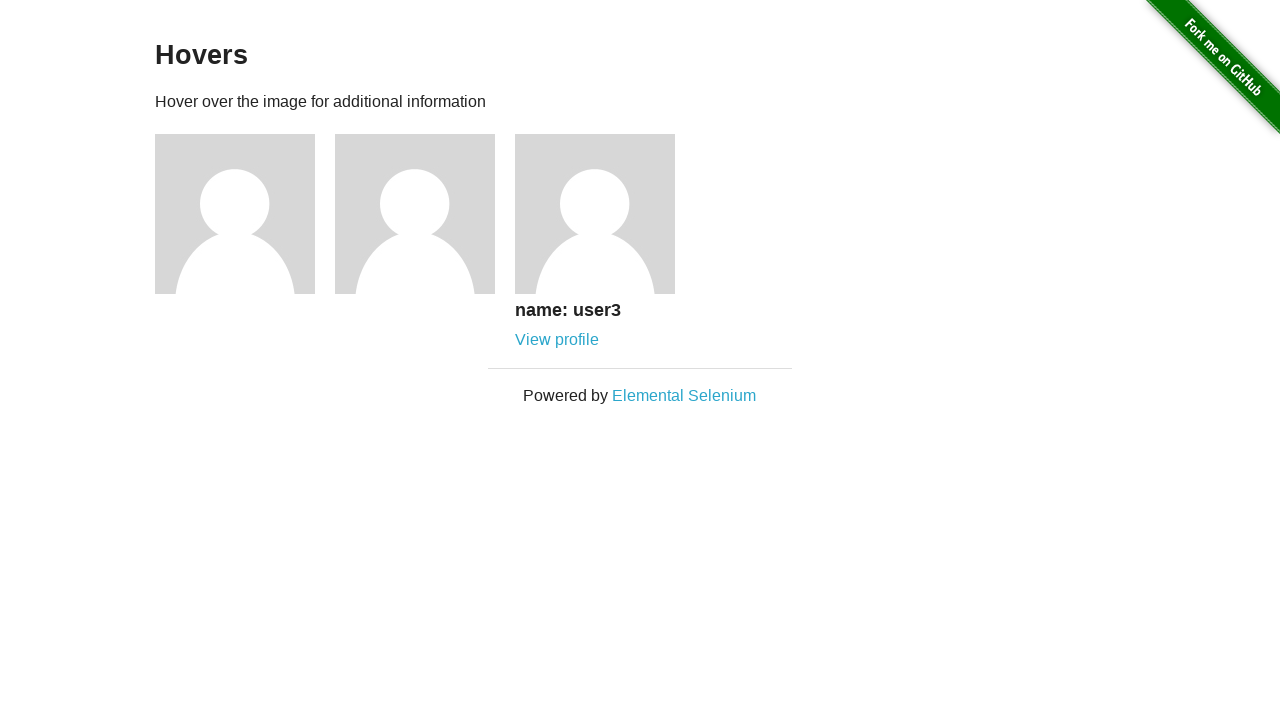

Waited 2000ms for third hover state to stabilize
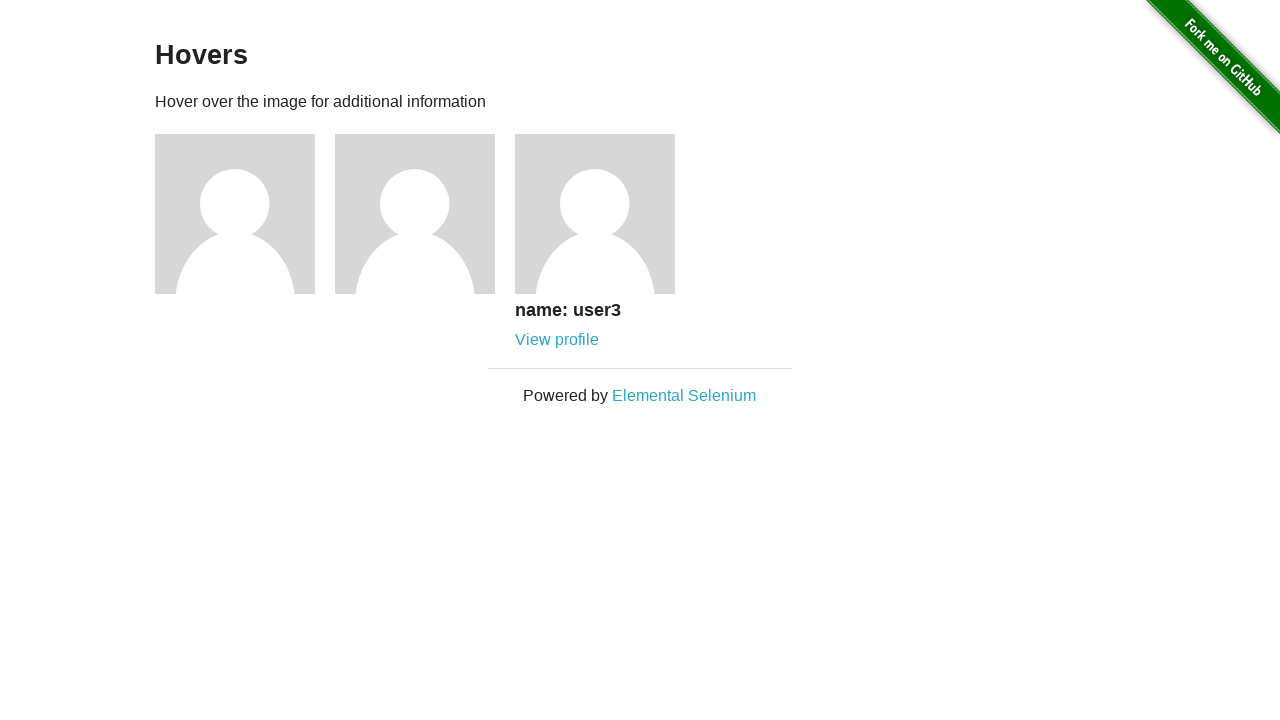

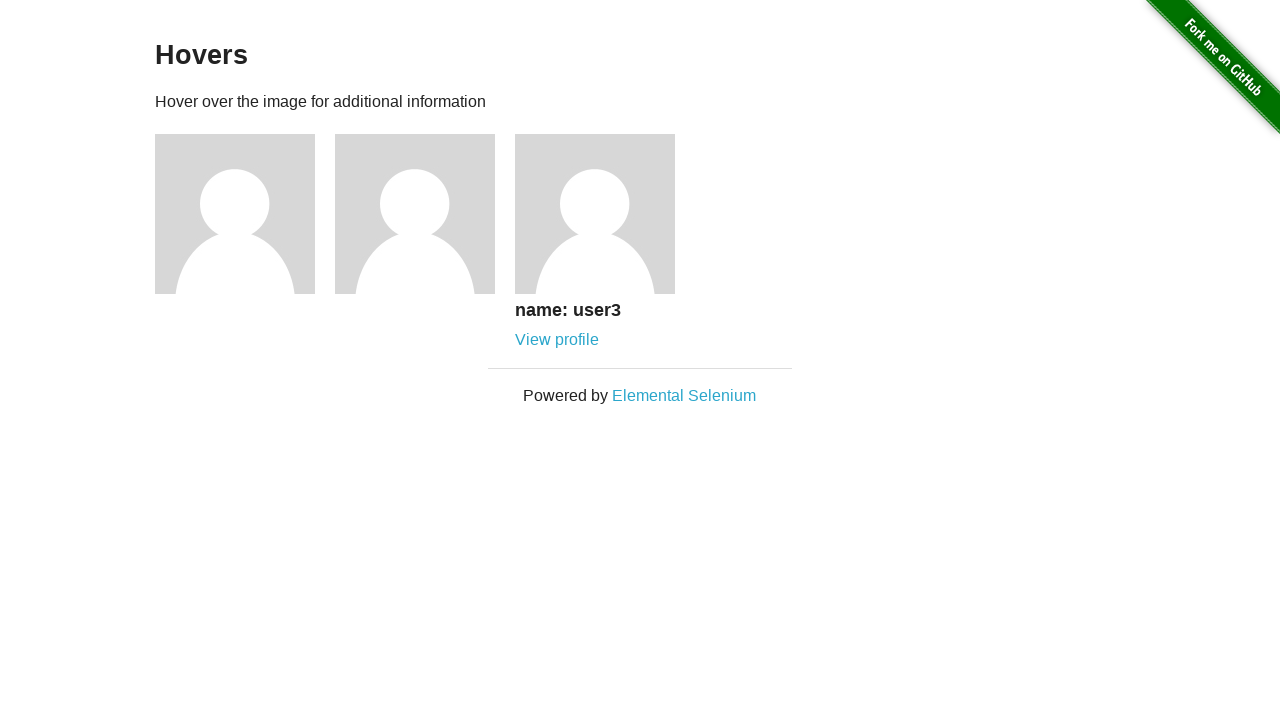